Tests tooltip functionality by hovering over an element in an iframe and reading the tooltip text

Starting URL: https://jqueryui.com/tooltip/

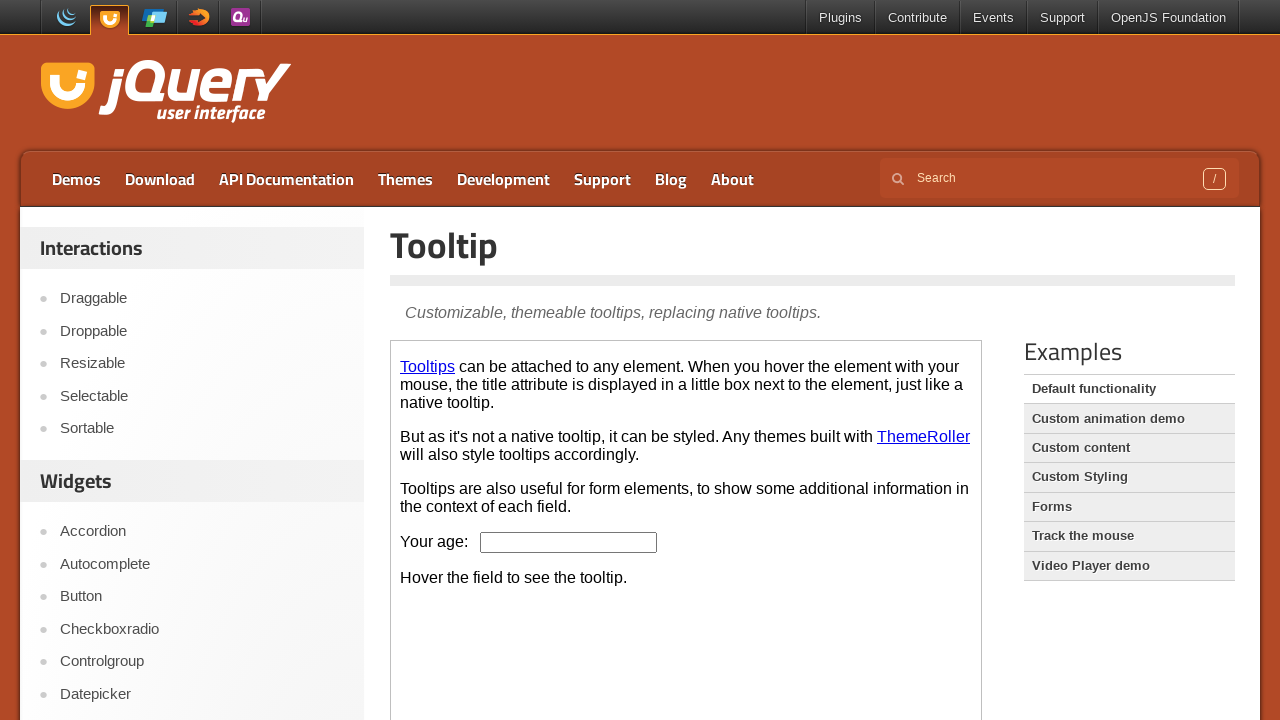

Located the demo iframe
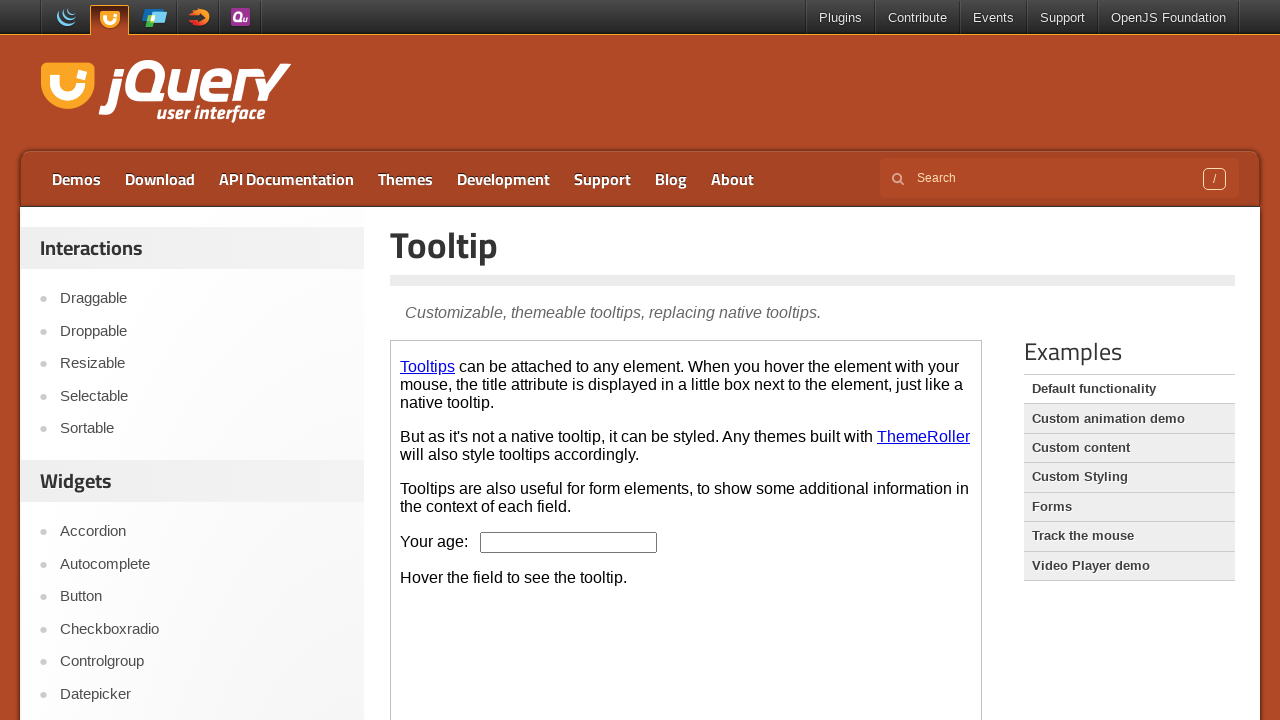

Located the age input box in iframe
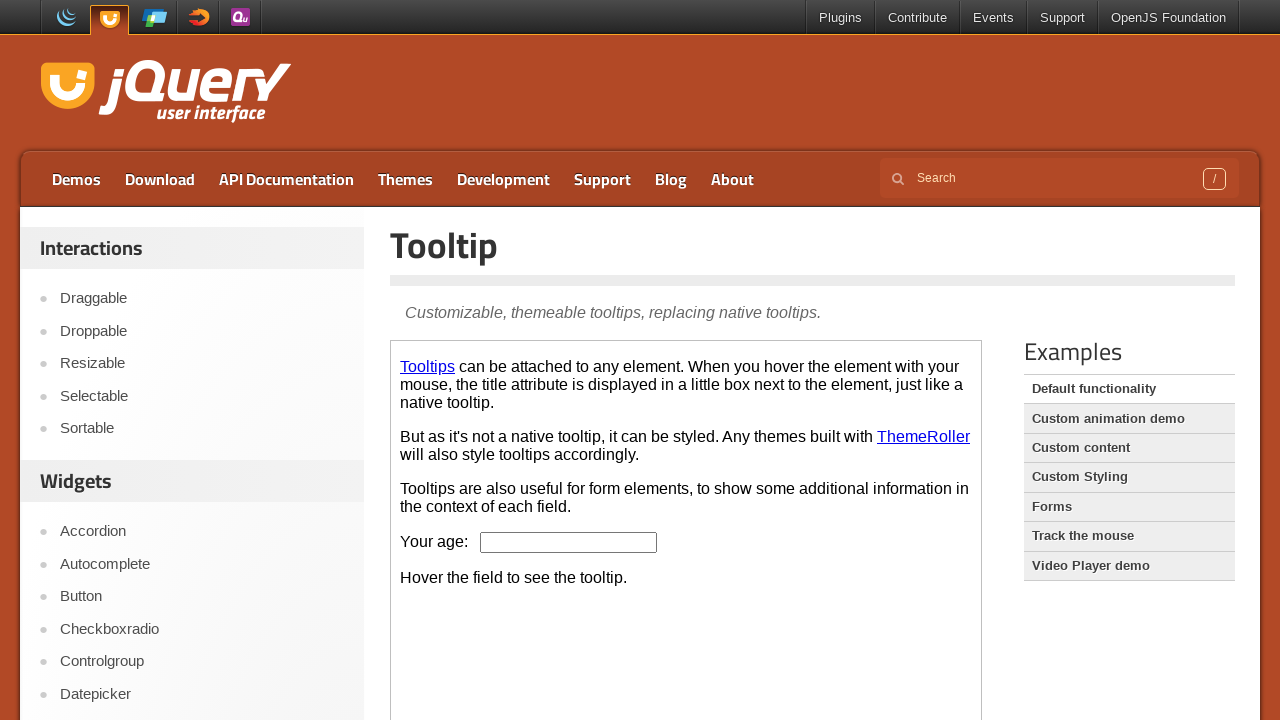

Hovered over age input box to trigger tooltip at (569, 542) on .demo-frame >> internal:control=enter-frame >> #age
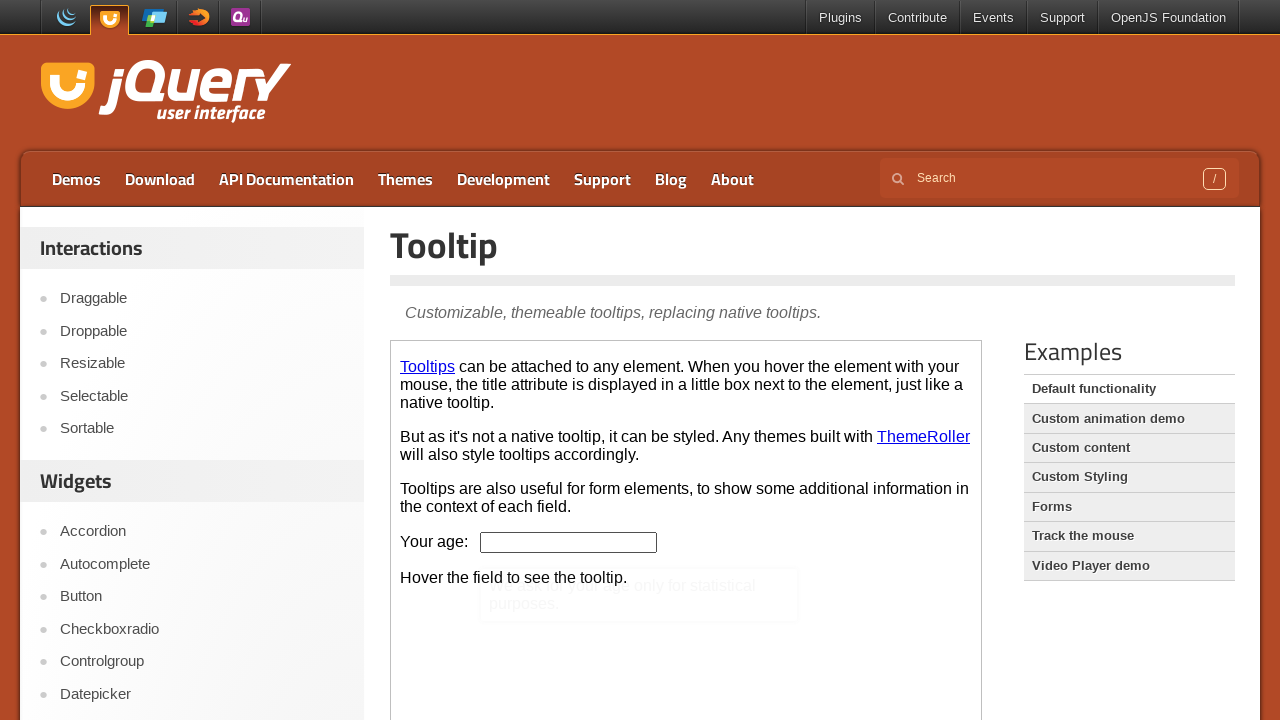

Located tooltip content element
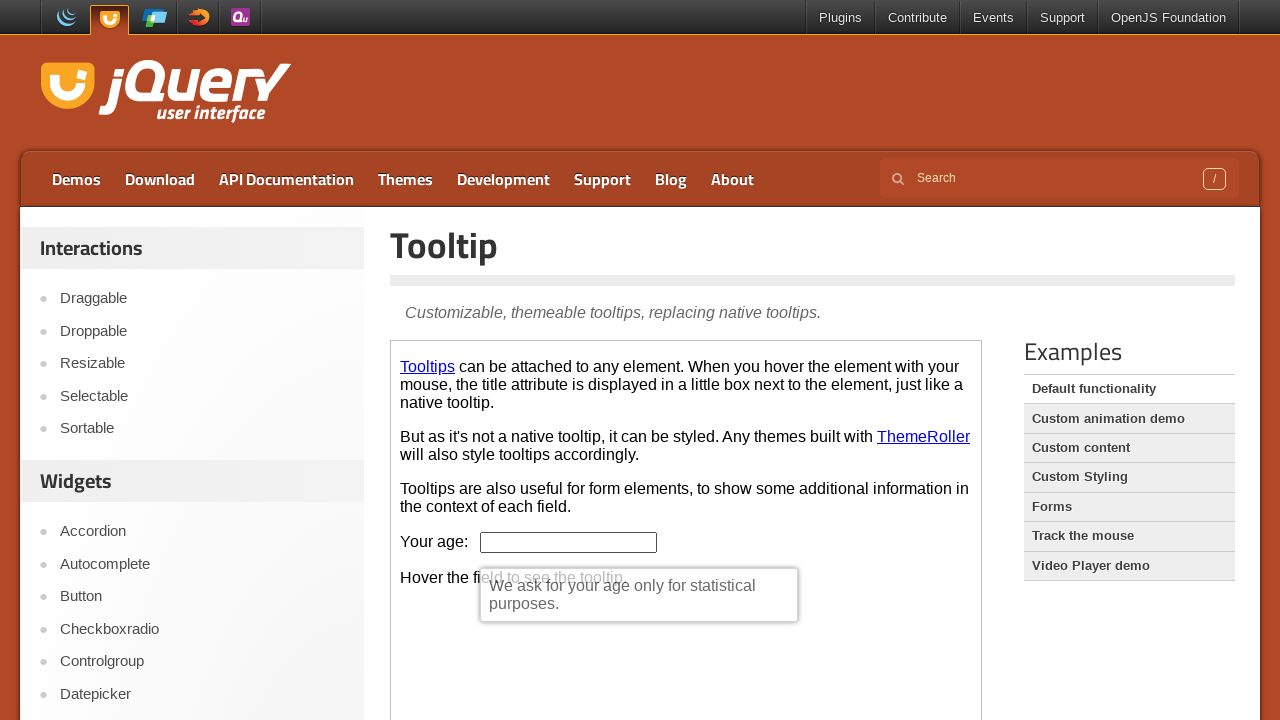

Retrieved tooltip text: 'We ask for your age only for statistical purposes.'
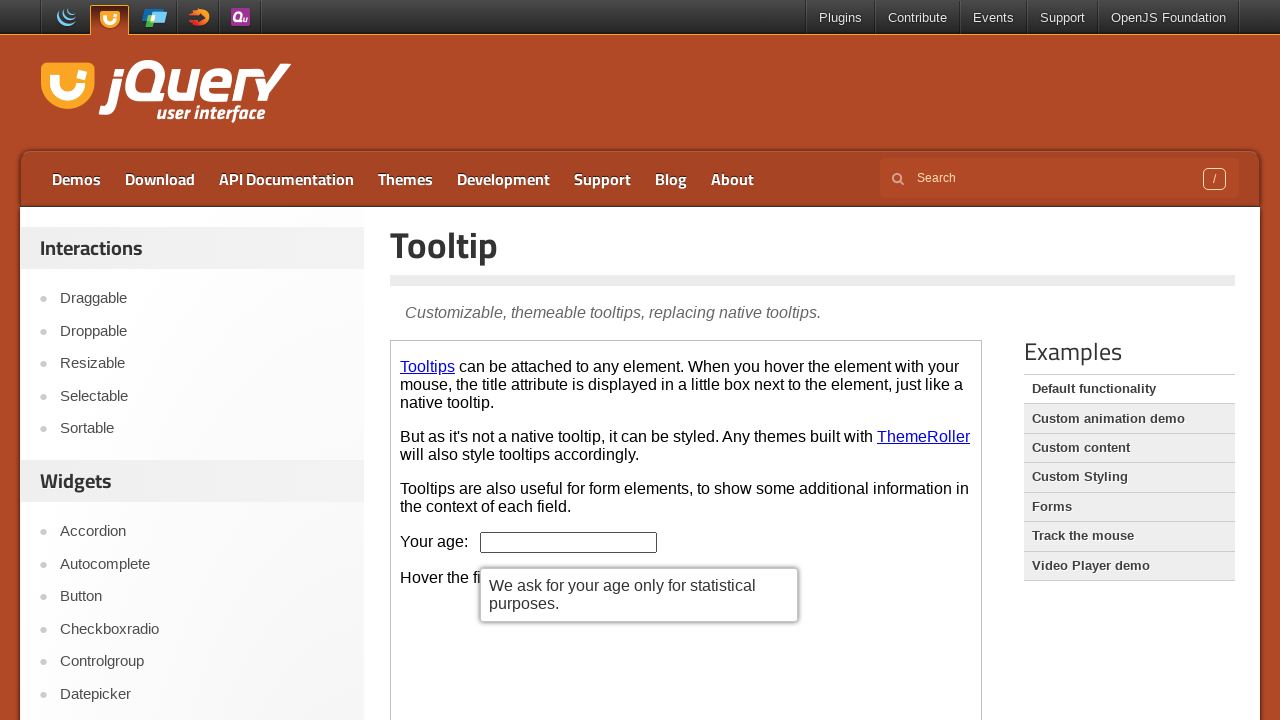

Printed tooltip text to console
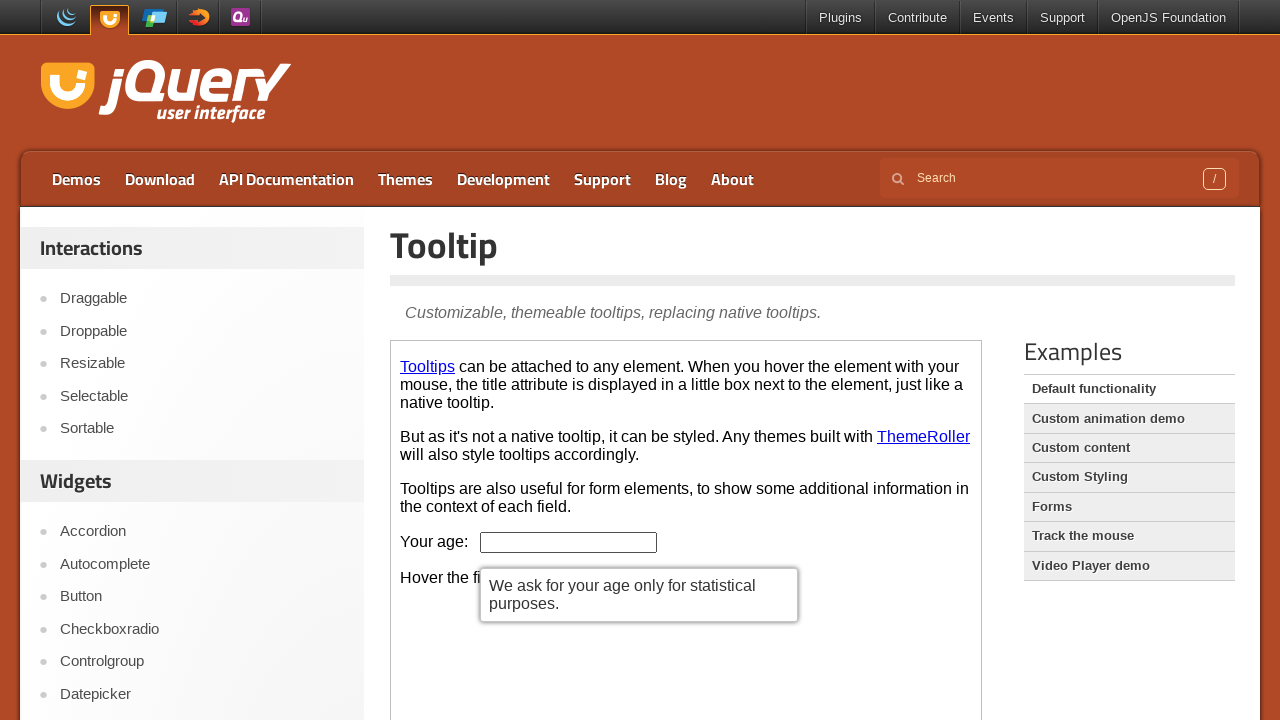

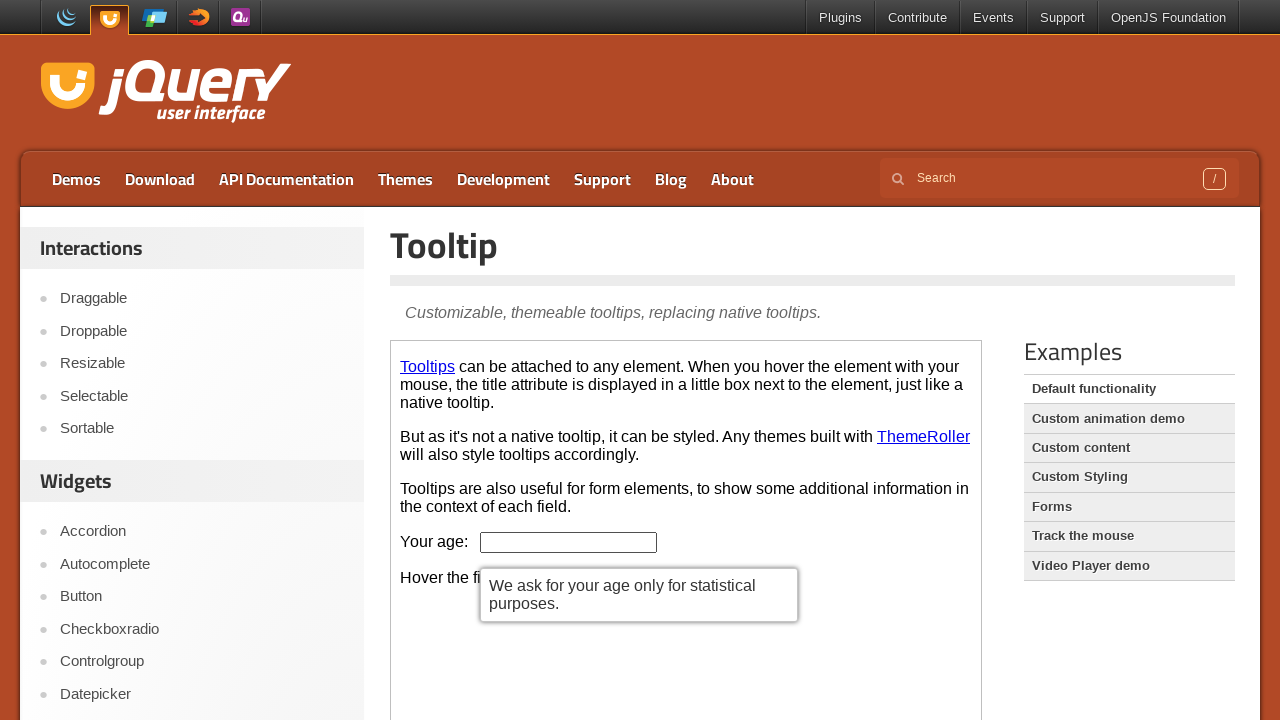